Tests the jQuery UI datepicker widget by switching to an iframe, setting a date 8 days in the future using JavaScript, and verifying the date was set correctly

Starting URL: https://jqueryui.com/datepicker/

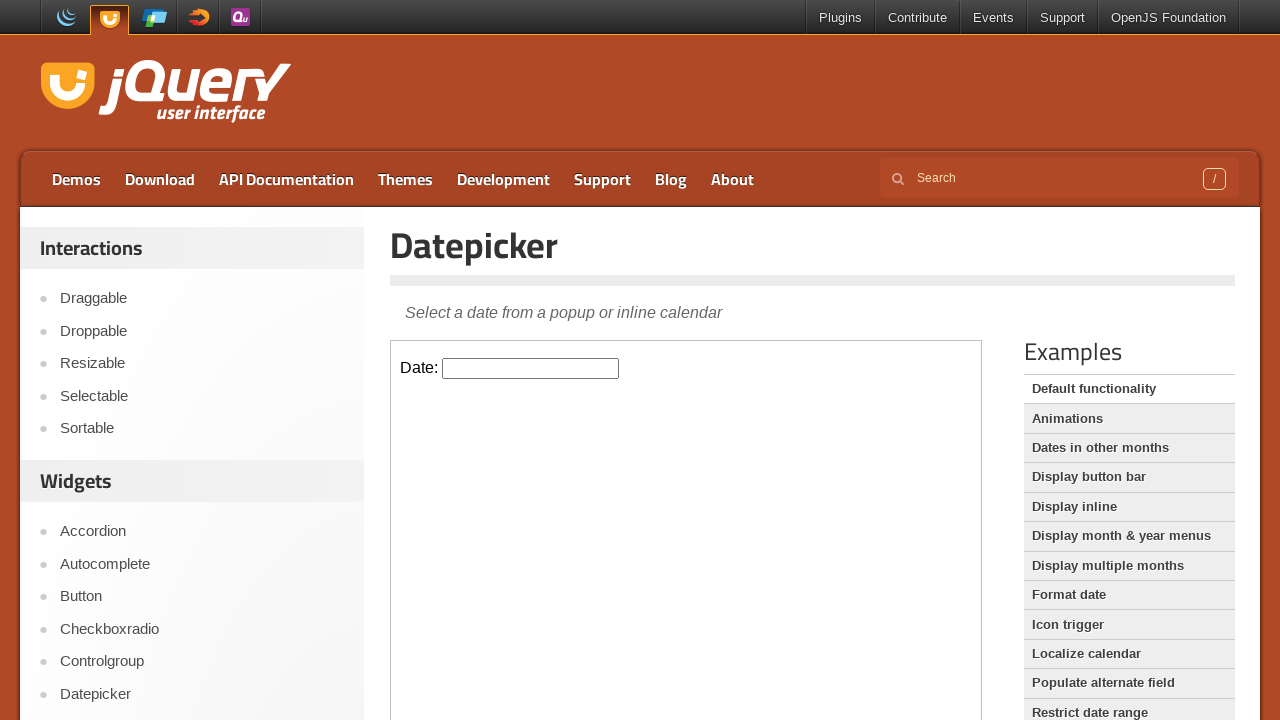

Located the iframe containing the datepicker widget
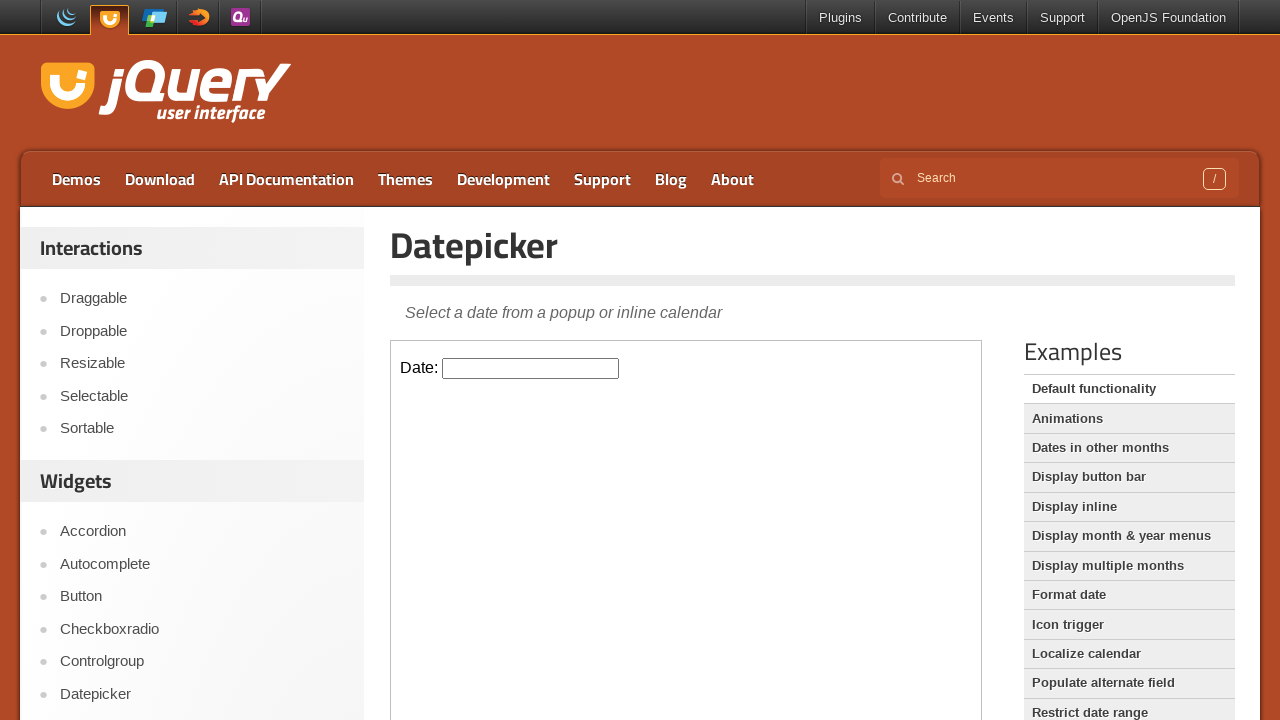

Calculated future date (8 days from now): 03/07/2026
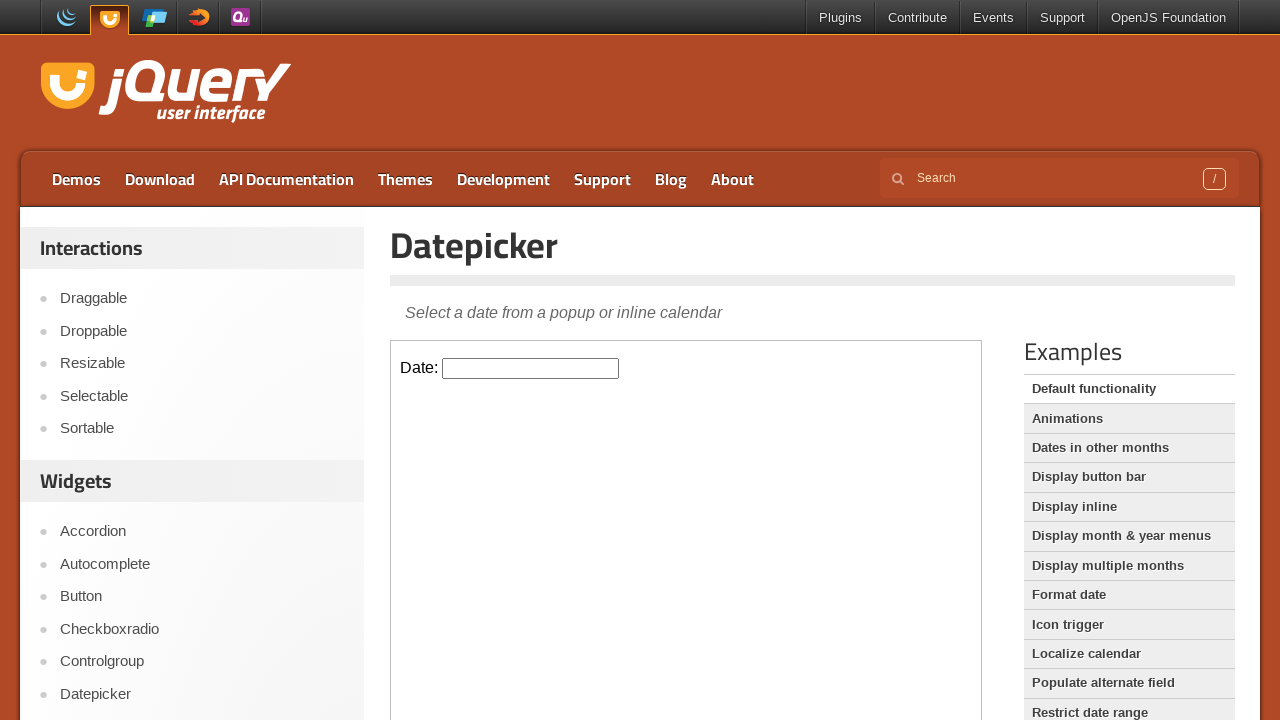

Set datepicker to 03/07/2026 using JavaScript
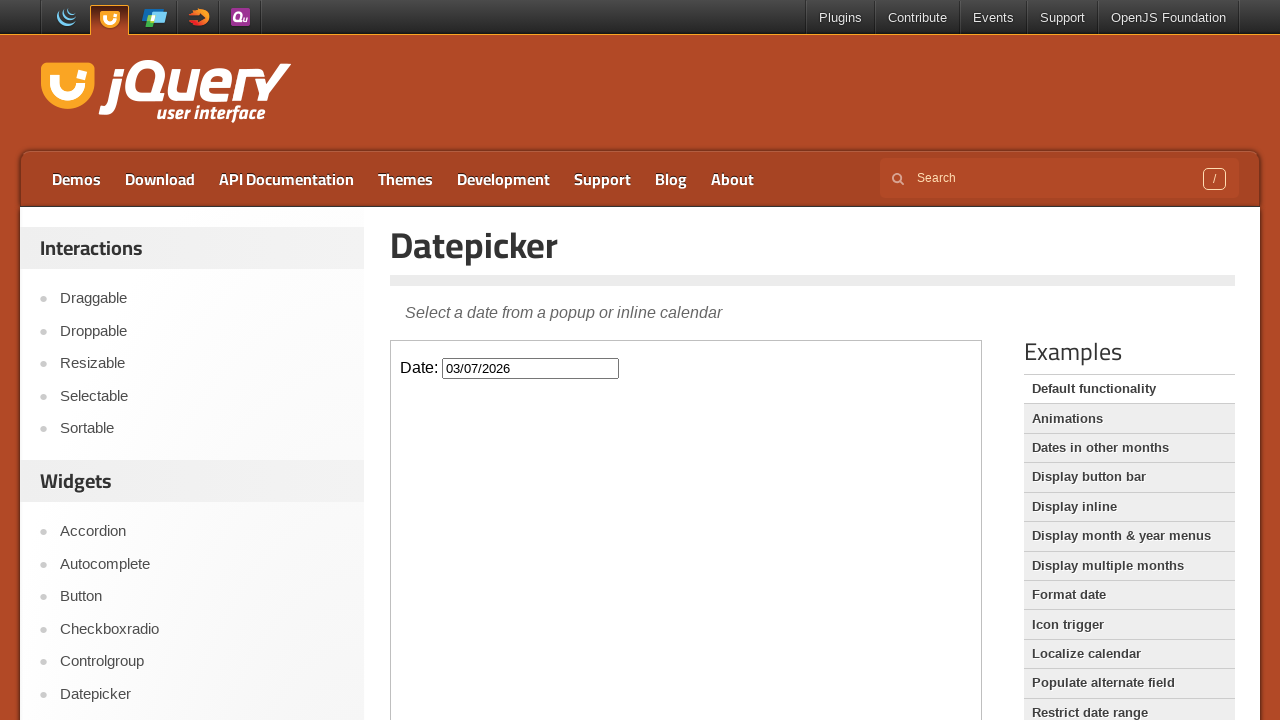

Verified datepicker input element is visible and ready
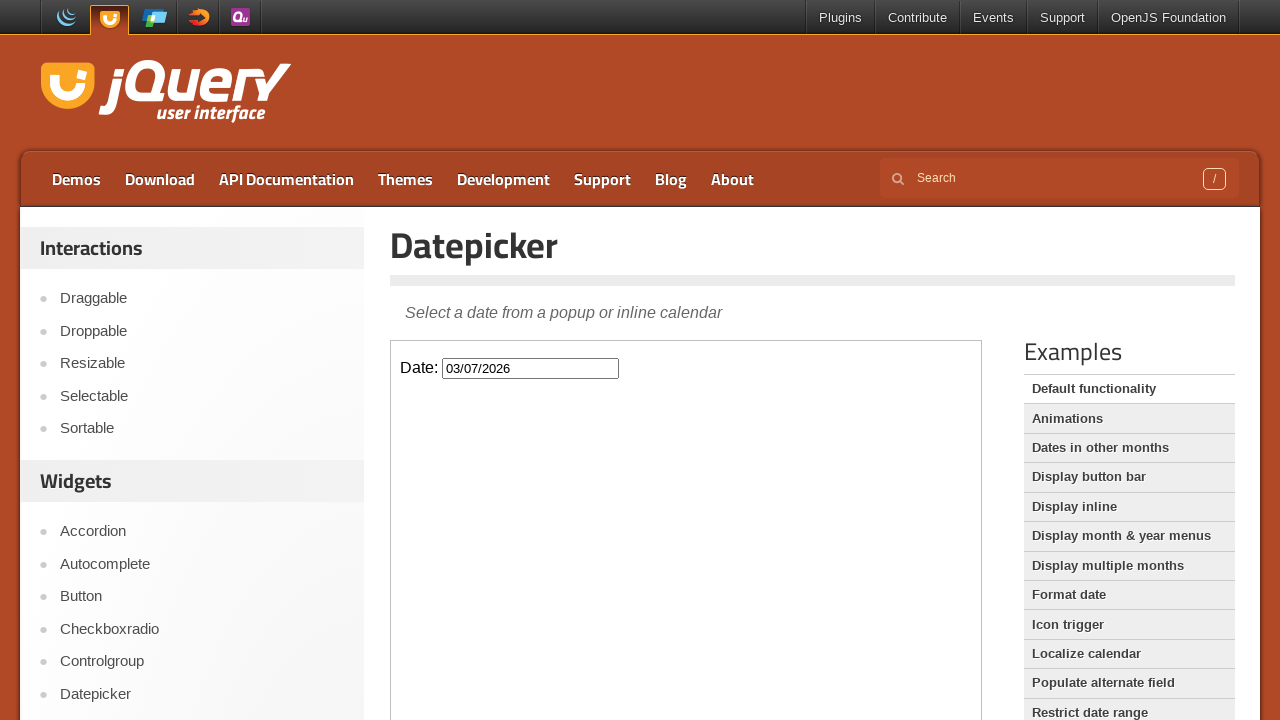

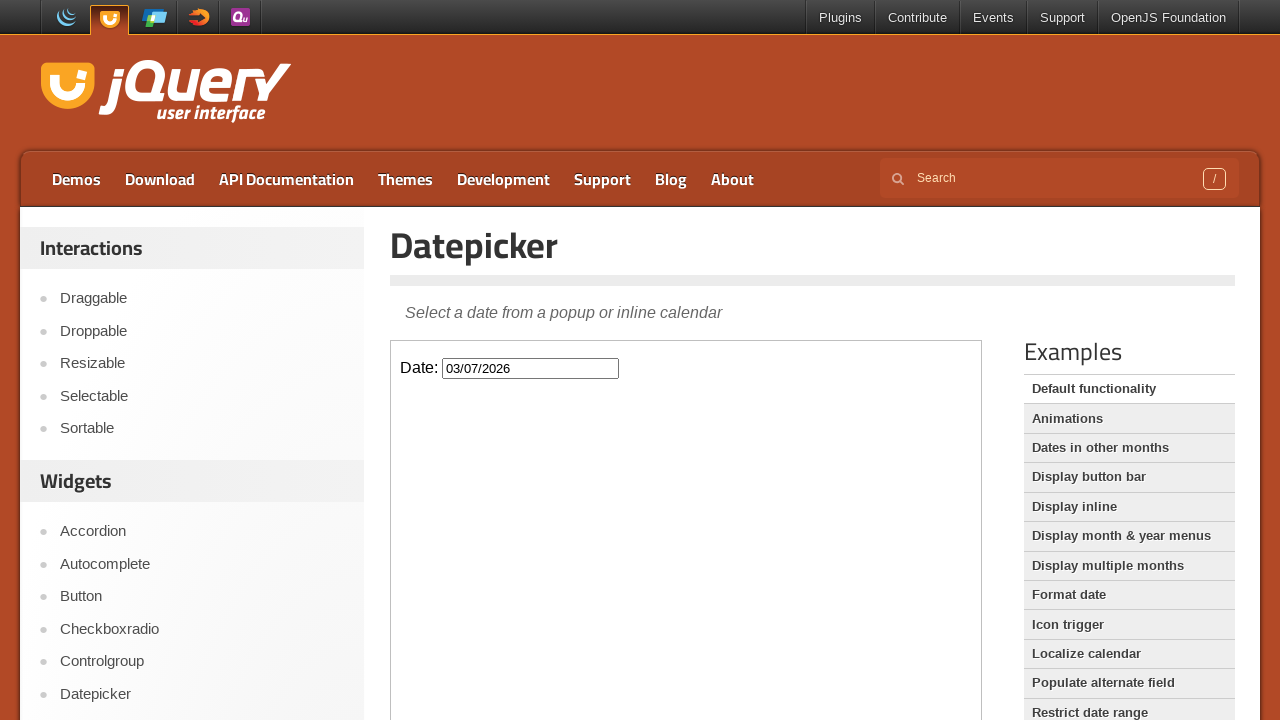